Tests explicit wait functionality by waiting for a button that becomes visible after a delay on a dynamic properties demo page, then verifies the button is displayed.

Starting URL: https://demoqa.com/dynamic-properties

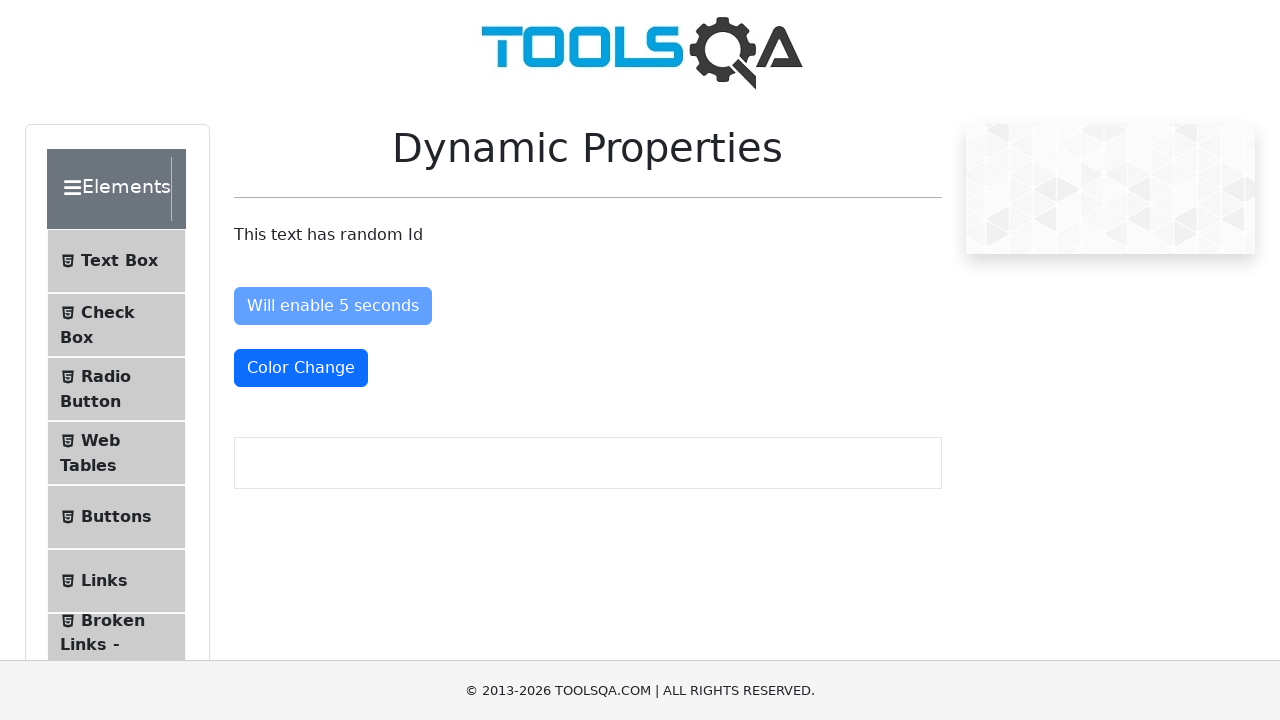

Scrolled 'Enable After' button into view
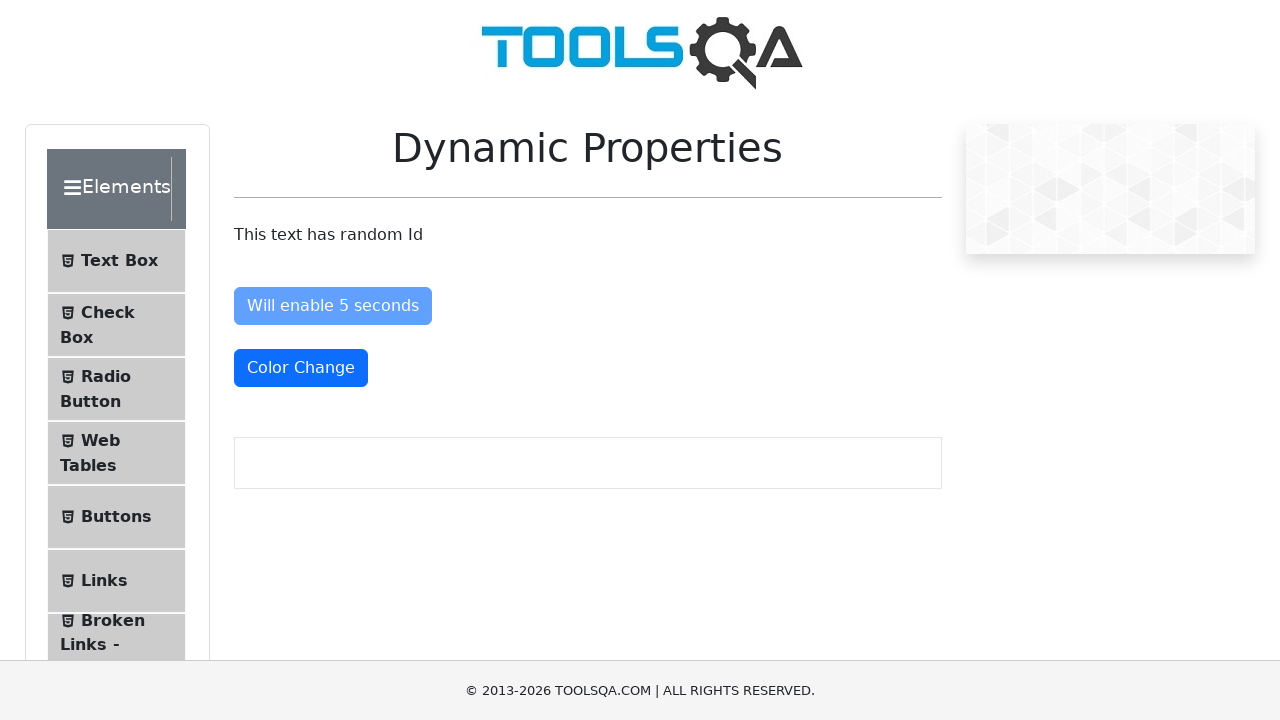

Waited for 'Visible After' button to become visible (explicit wait completed after ~5 seconds)
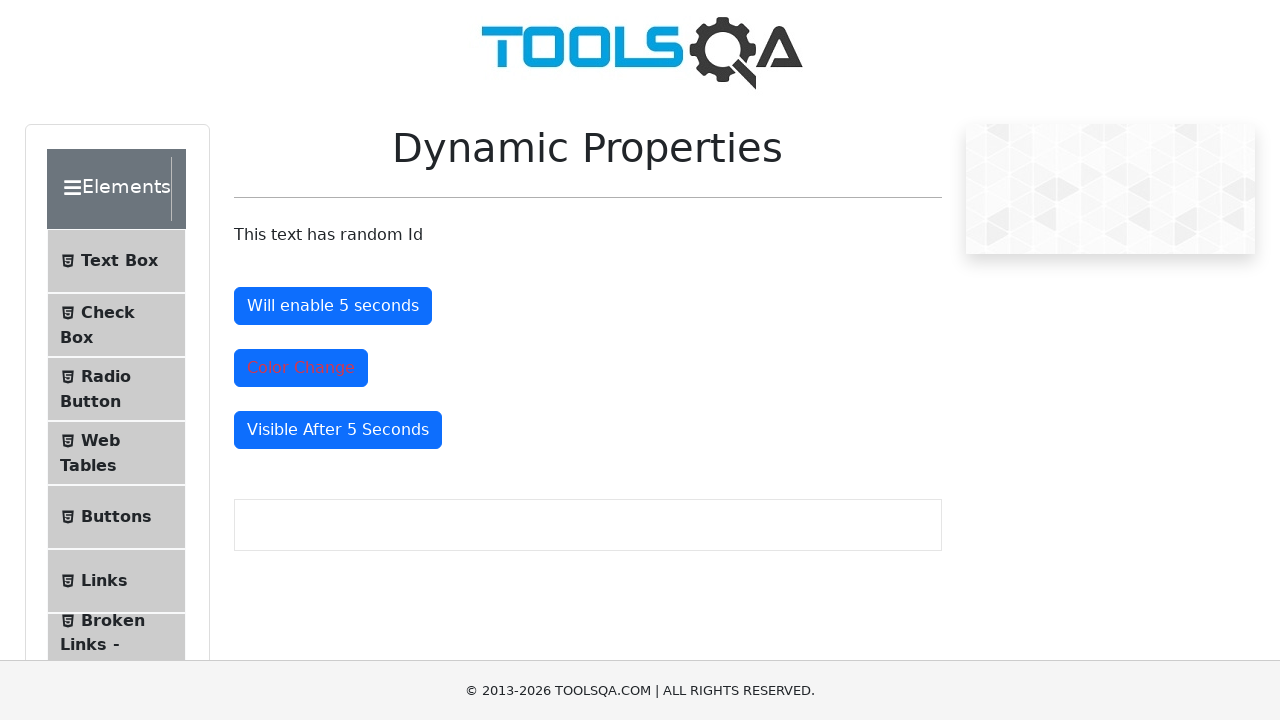

Verified 'Visible After' button is displayed
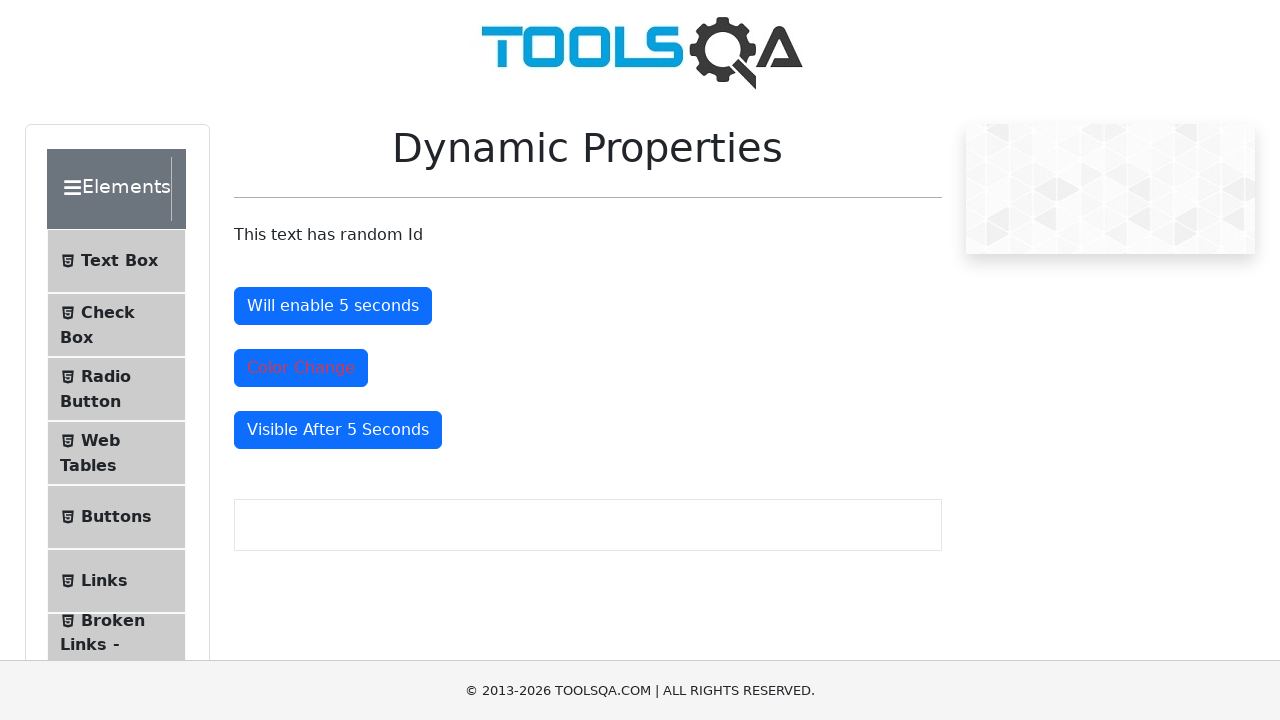

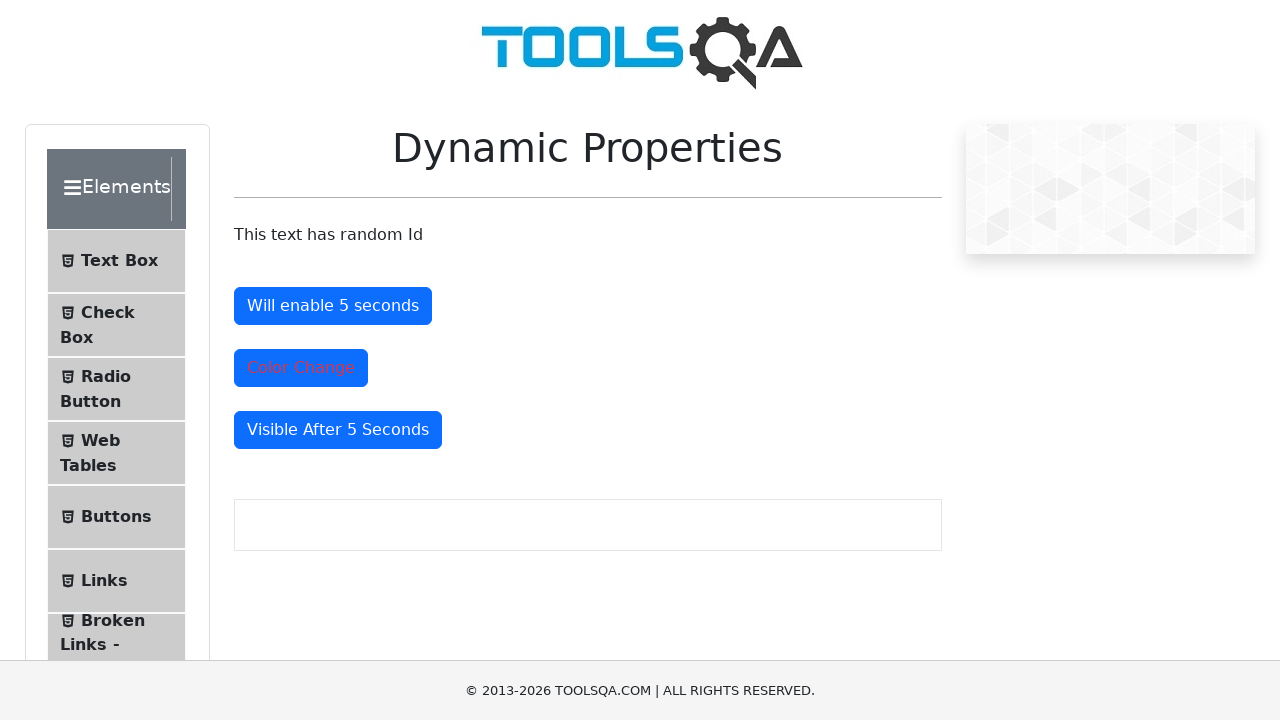